Tests that the Rent-A-Cat page has both Rent and Return buttons

Starting URL: https://cs1632.appspot.com/

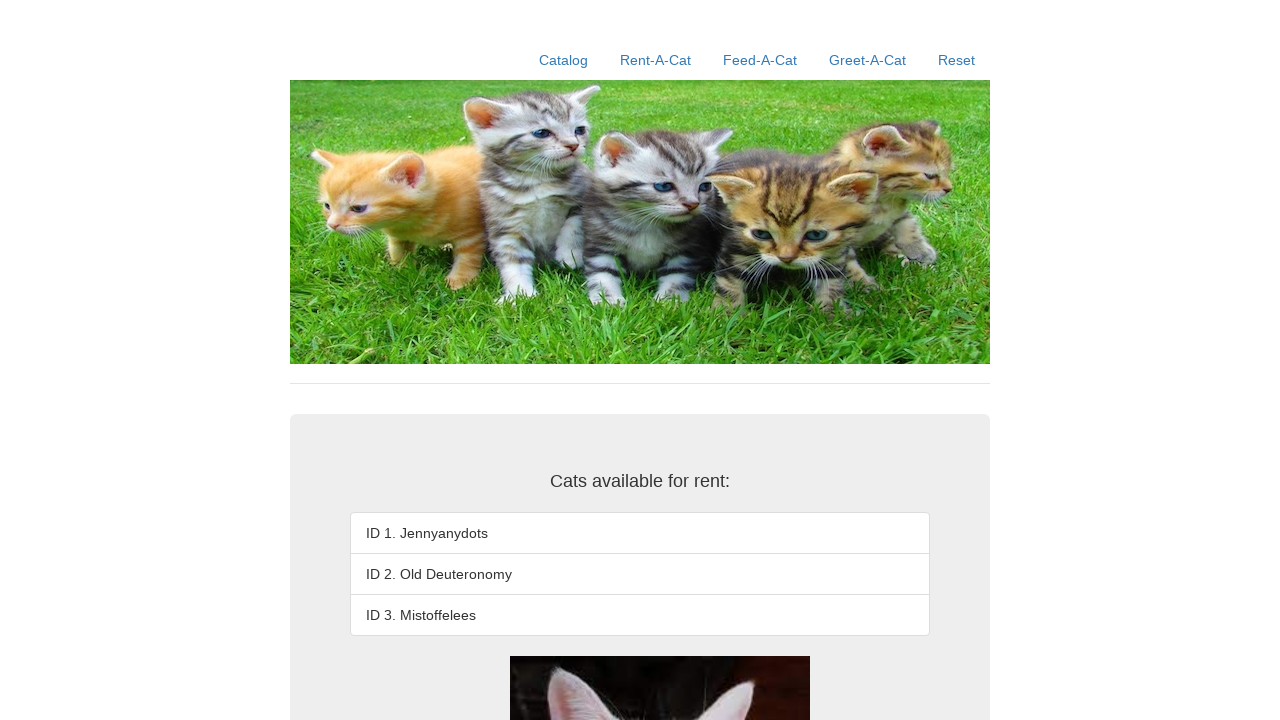

Set initial state cookies (all cats unavailable)
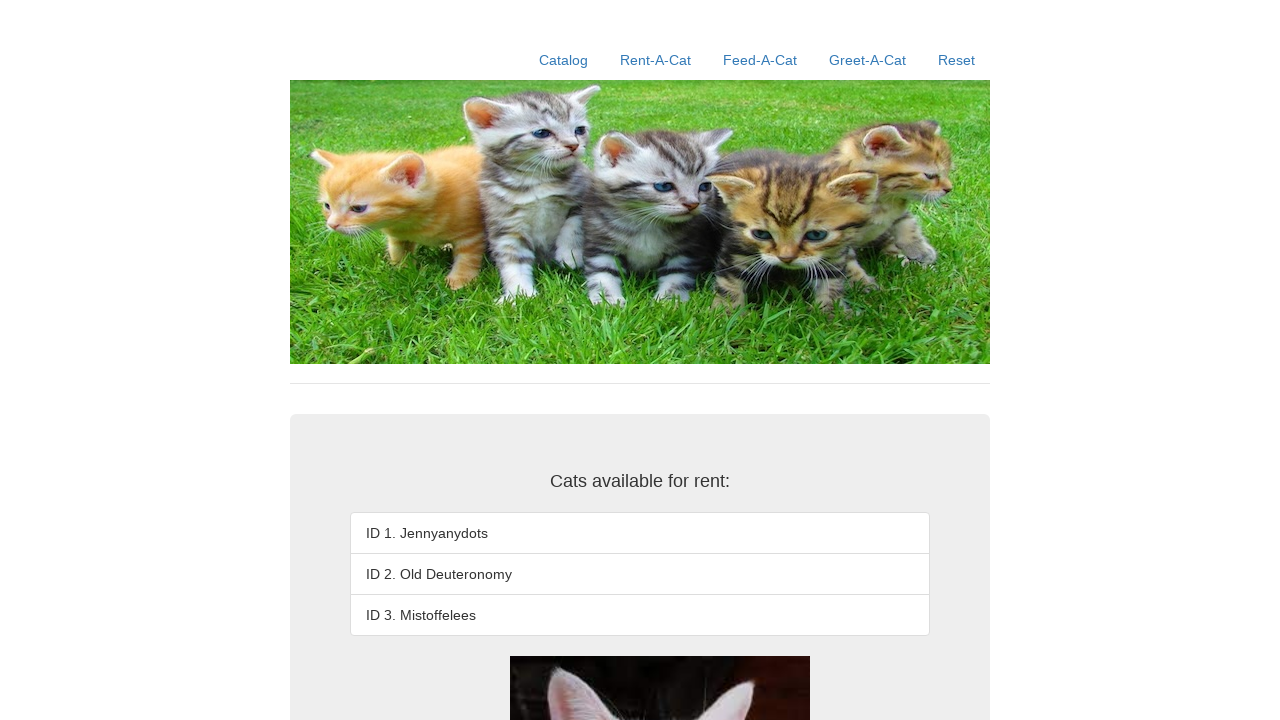

Clicked Rent-A-Cat link at (656, 60) on text=Rent-A-Cat
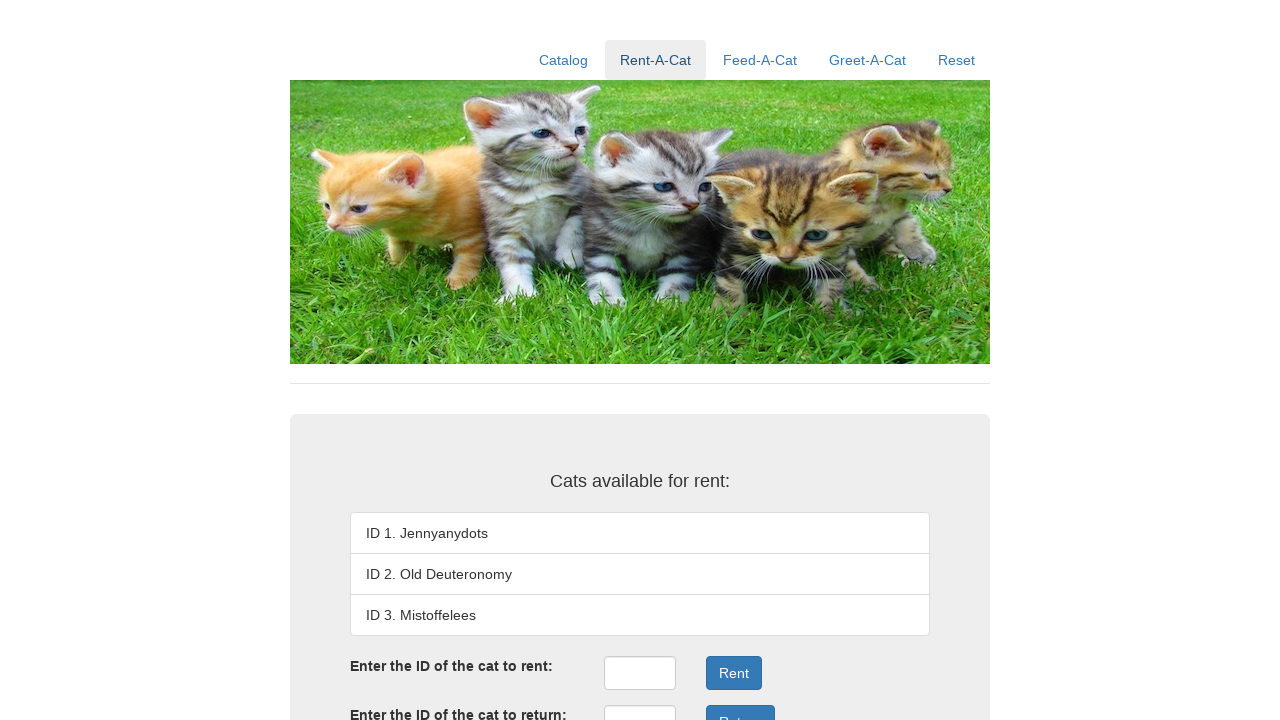

Verified Rent button exists on page
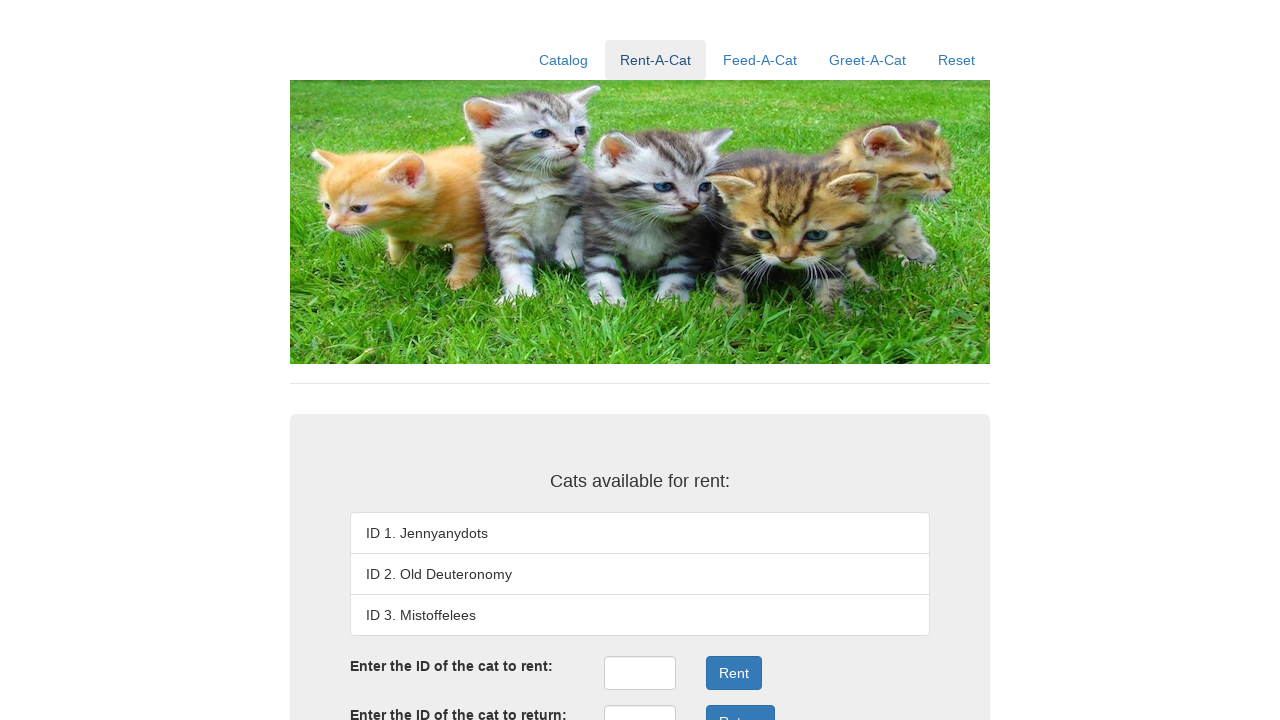

Verified Return button exists on page
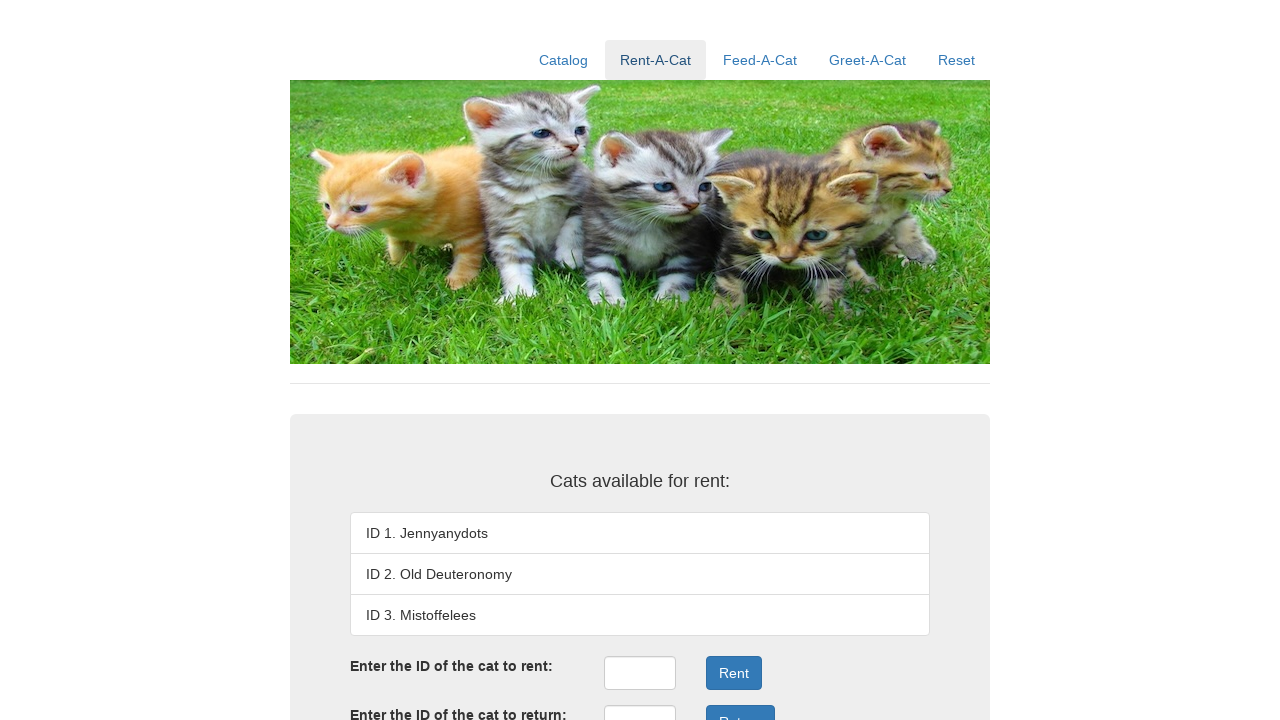

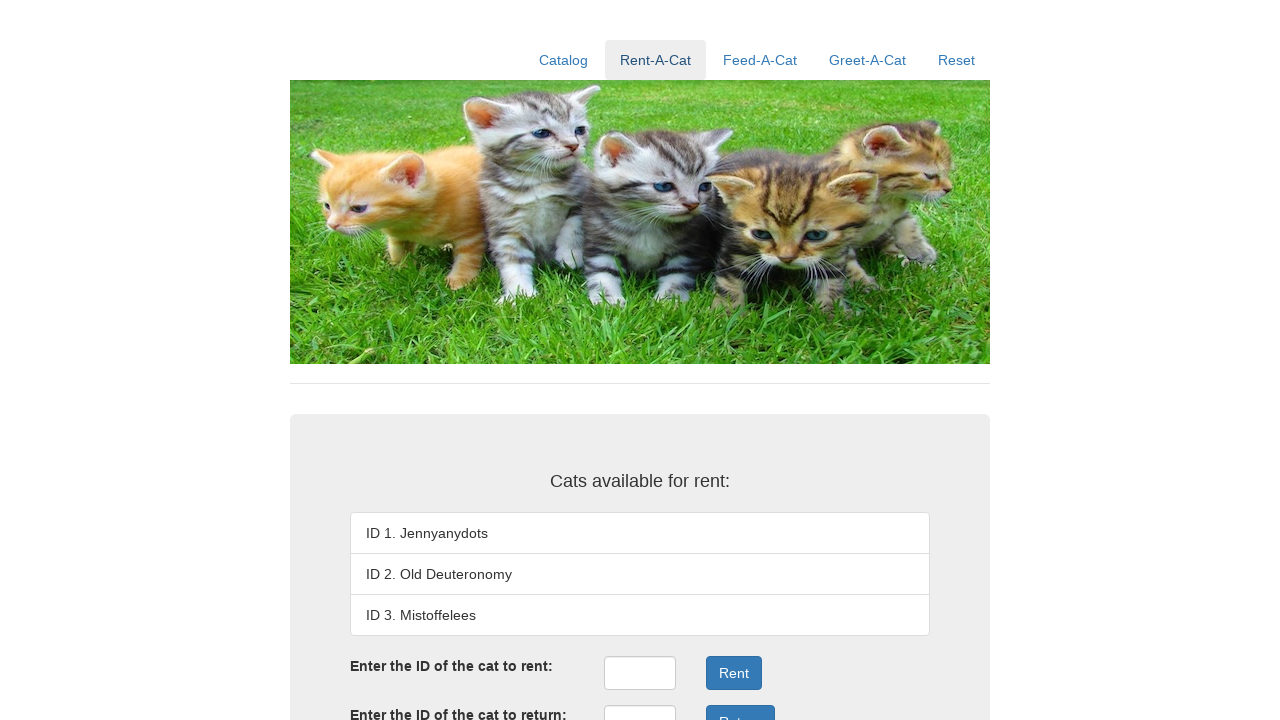